Verifies navigation to the Test Cases page by clicking the Test Cases button and confirming the page loads successfully

Starting URL: http://automationexercise.com

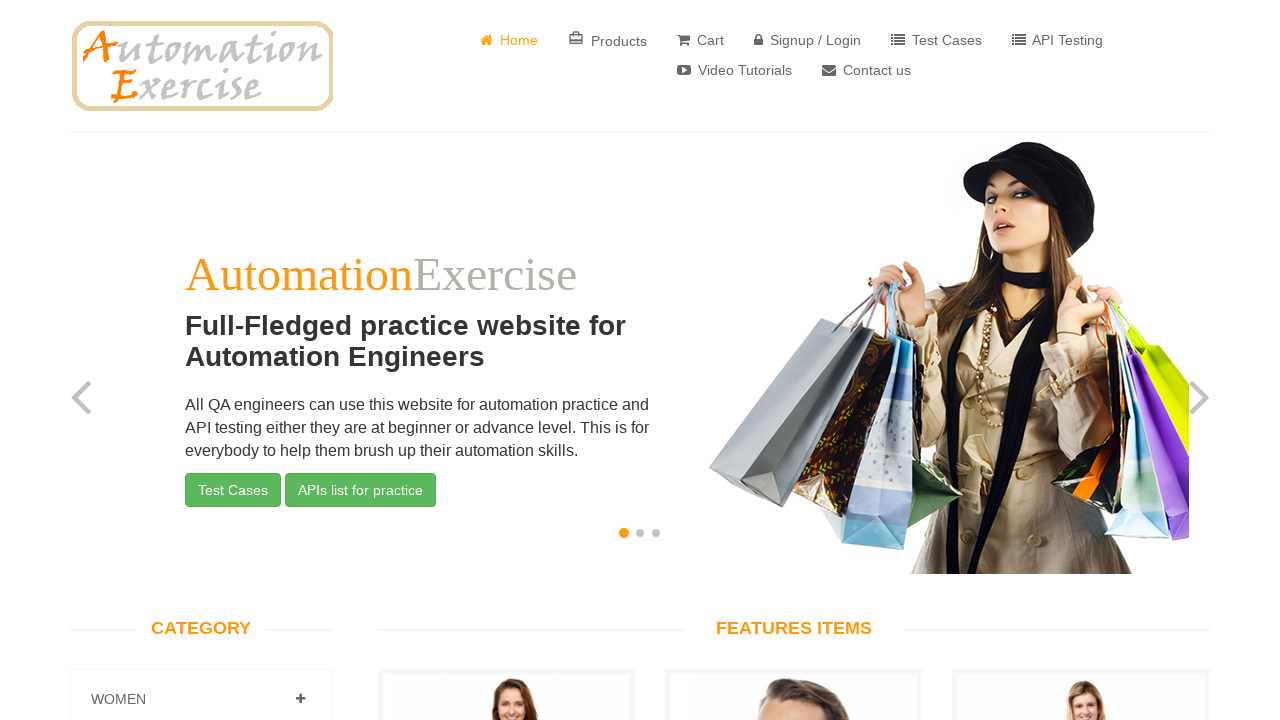

Home page body element loaded
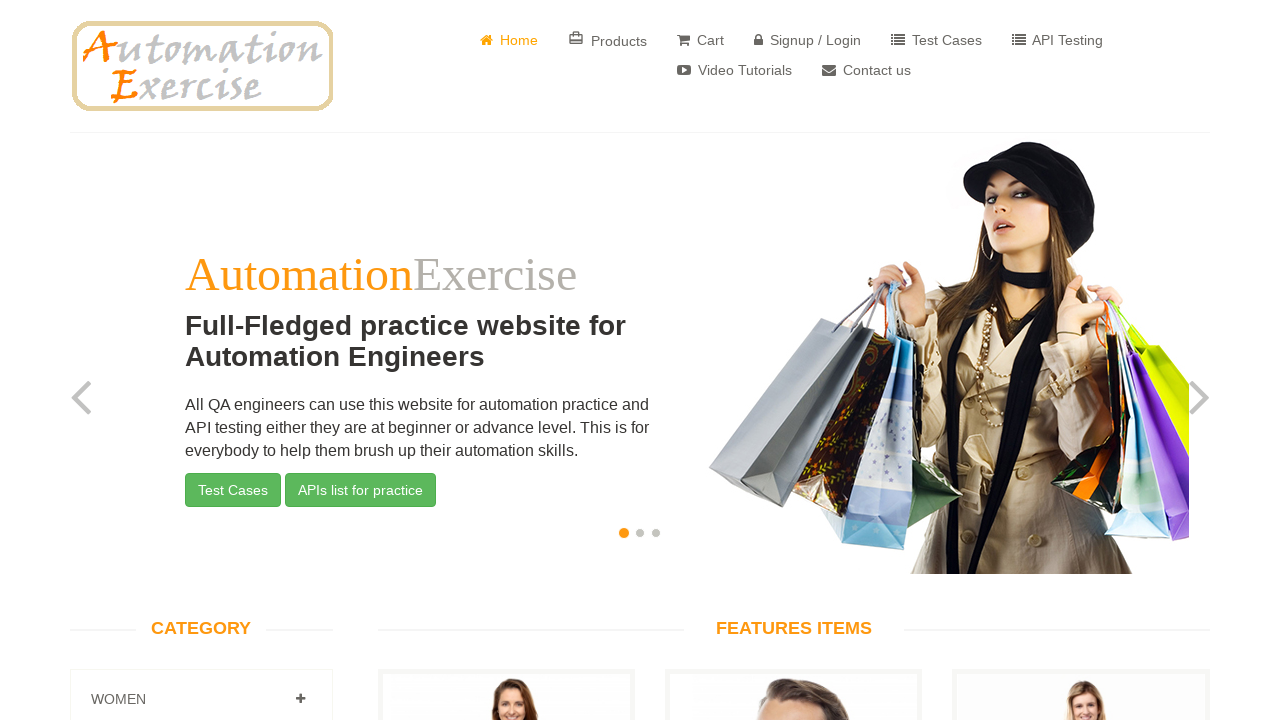

Clicked on Test Cases button at (936, 40) on a[href='/test_cases']
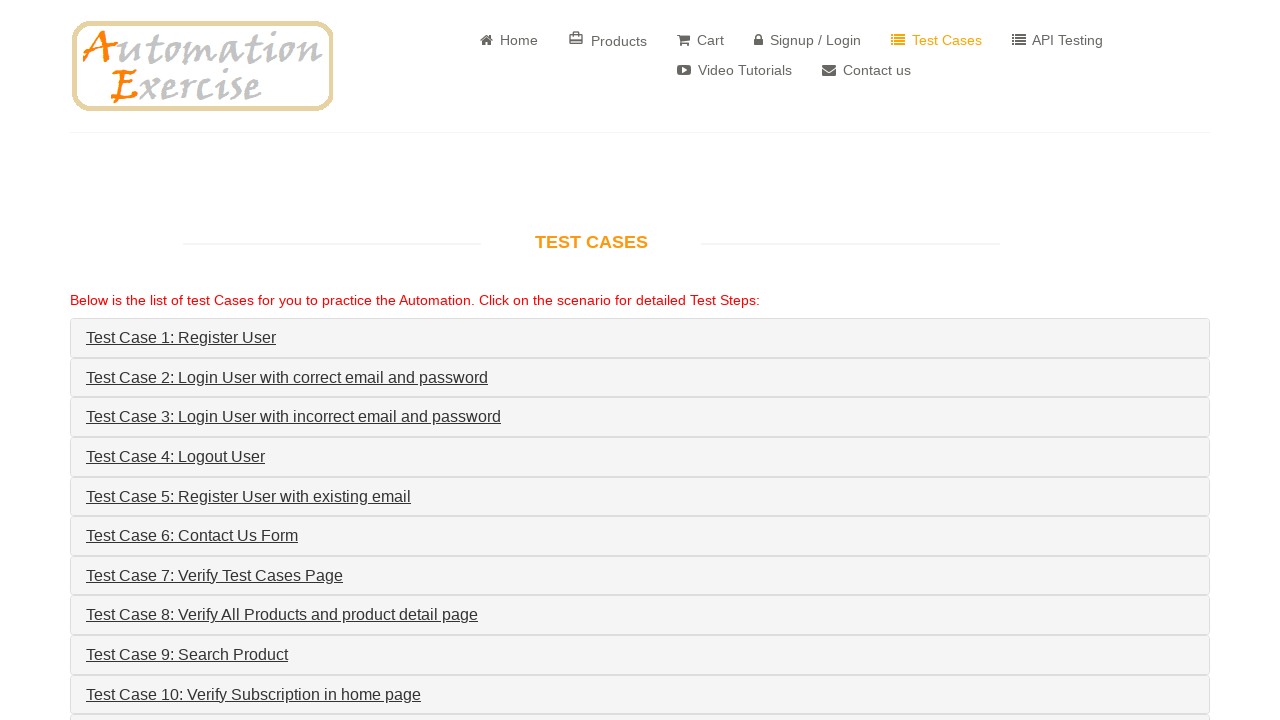

Test Cases page loaded successfully with 'Test Cases' heading visible
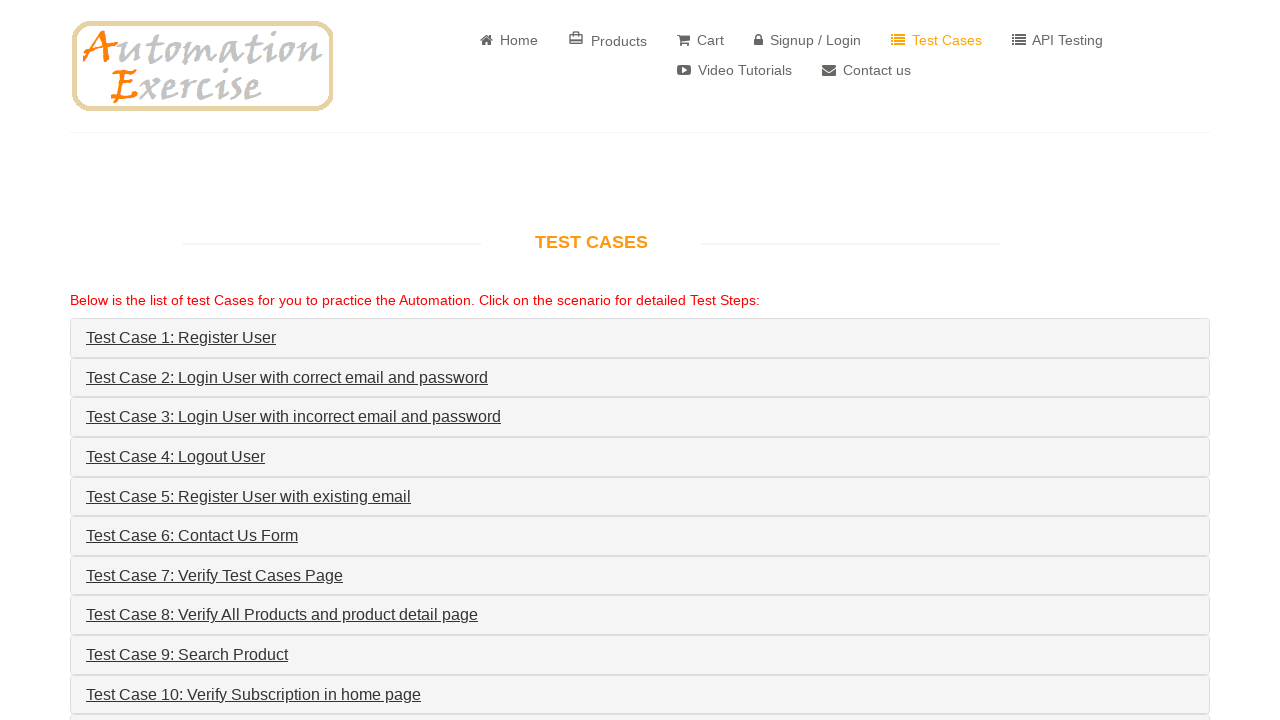

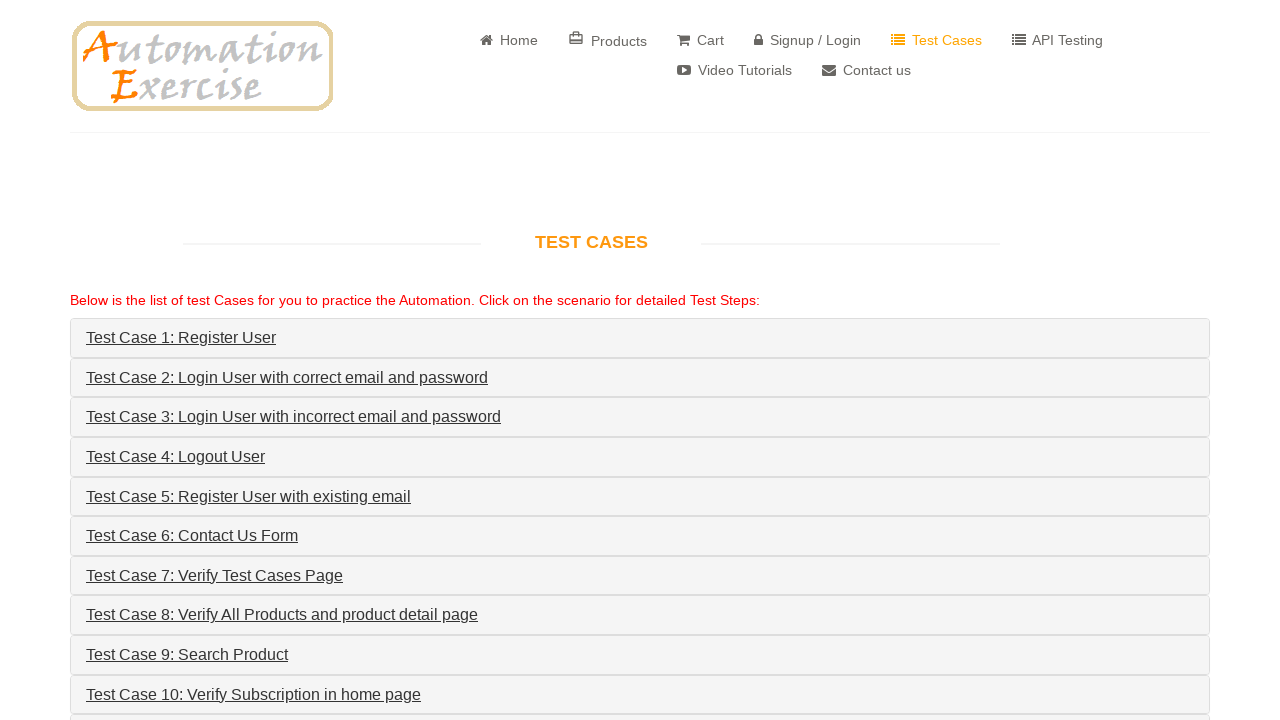